Tests the calculator's concatenation operation by selecting Prototype build, entering string values "gs" and "bu", selecting Concatenate operation, and verifying the answer is "gsbu"

Starting URL: https://testsheepnz.github.io/BasicCalculator.html

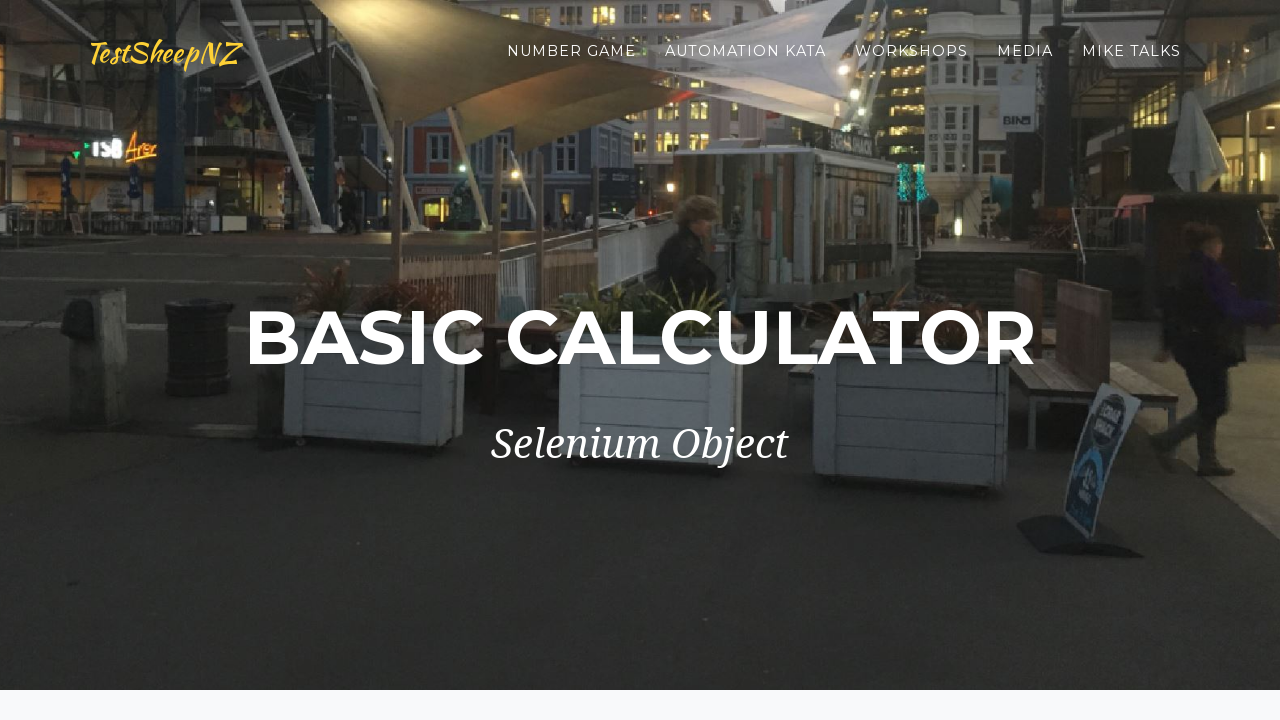

Scrolled to bottom of page
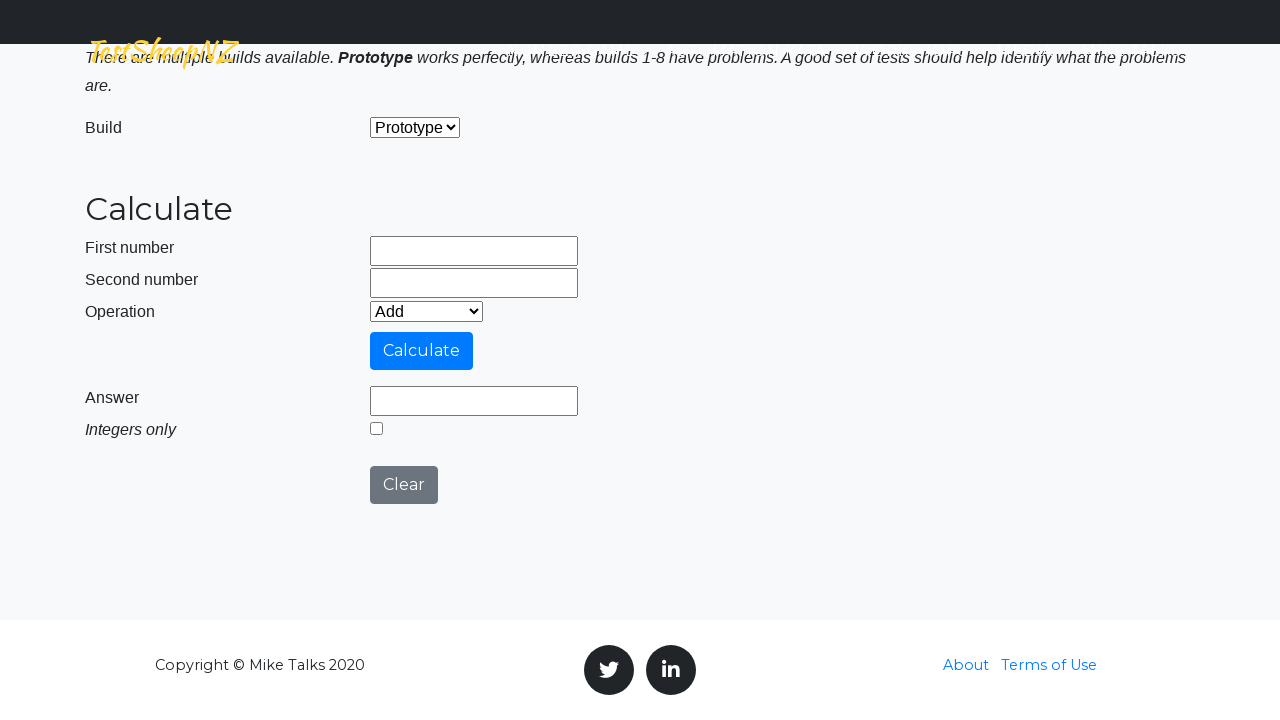

Selected Prototype build from dropdown on #selectBuild
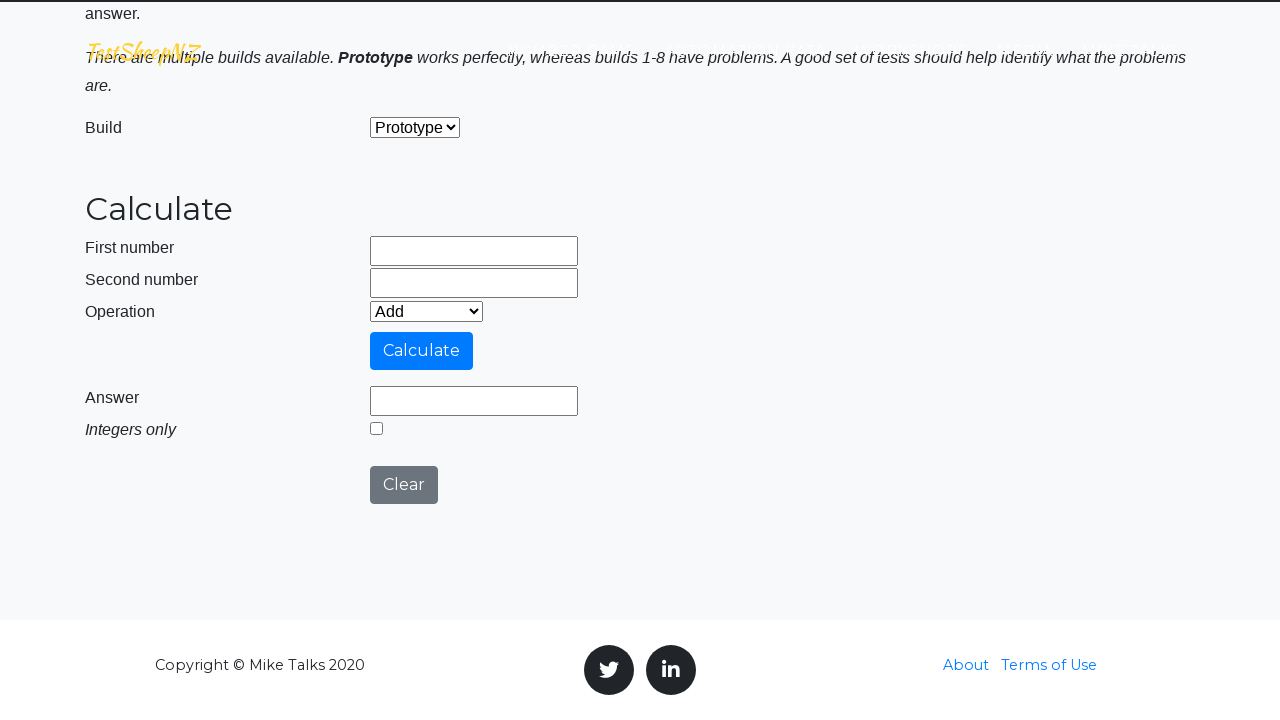

Entered 'gs' in first input field on #number1Field
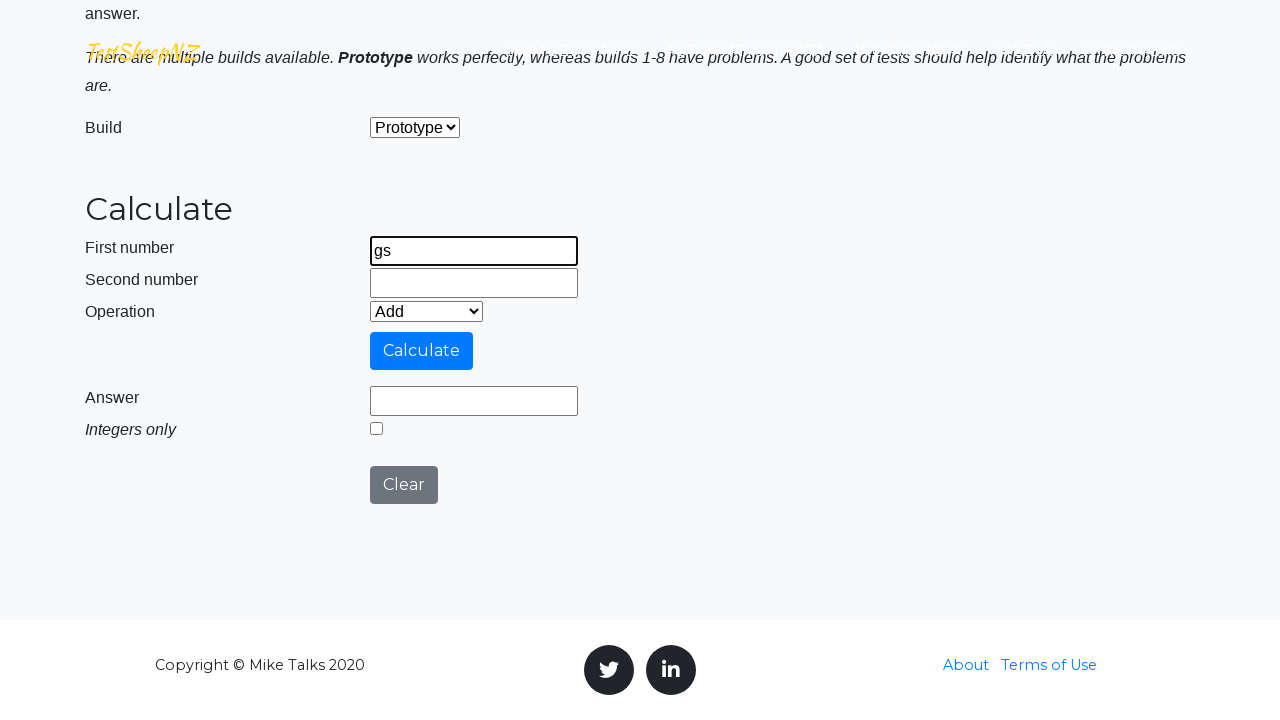

Entered 'bu' in second input field on #number2Field
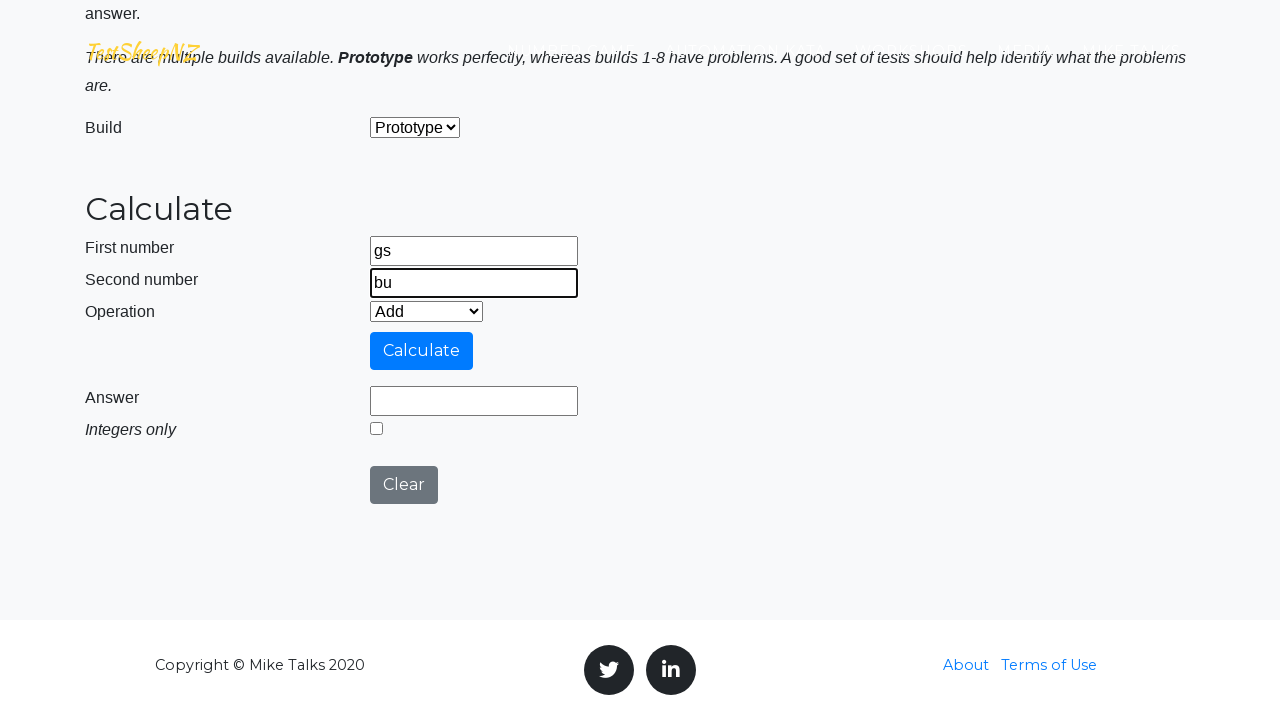

Selected Concatenate operation from dropdown on #selectOperationDropdown
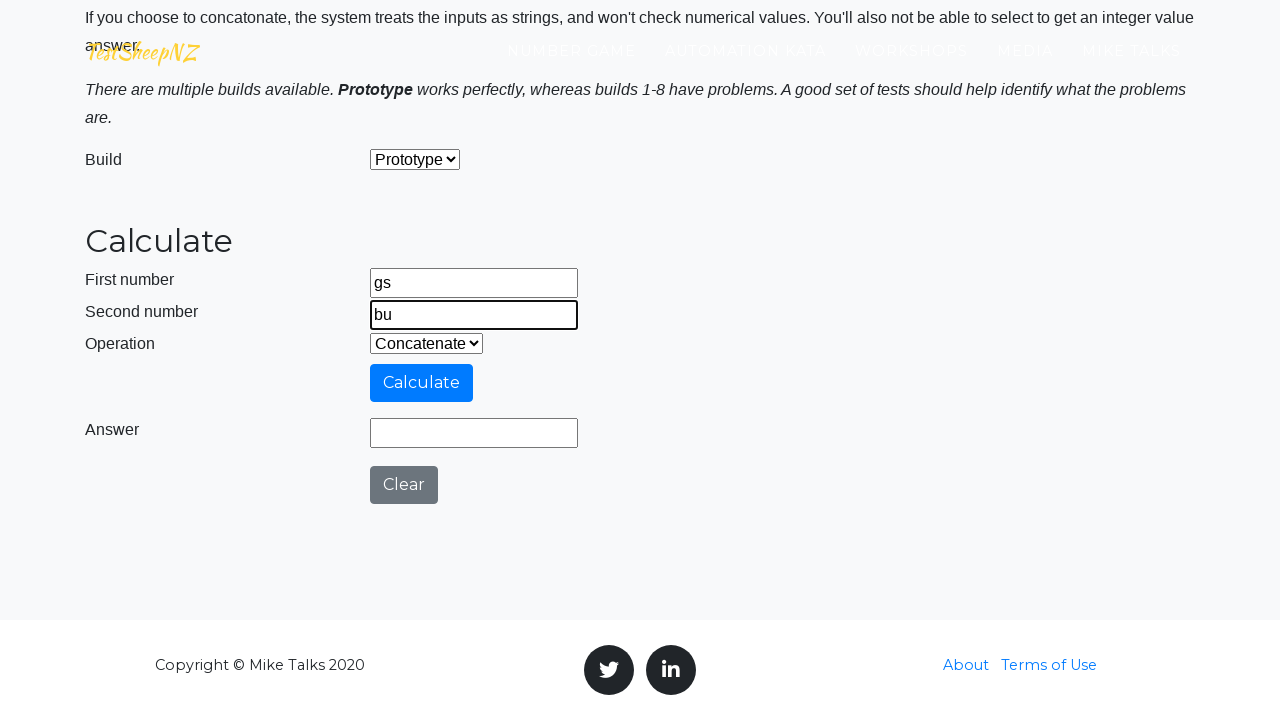

Clicked Calculate button at (422, 383) on #calculateButton
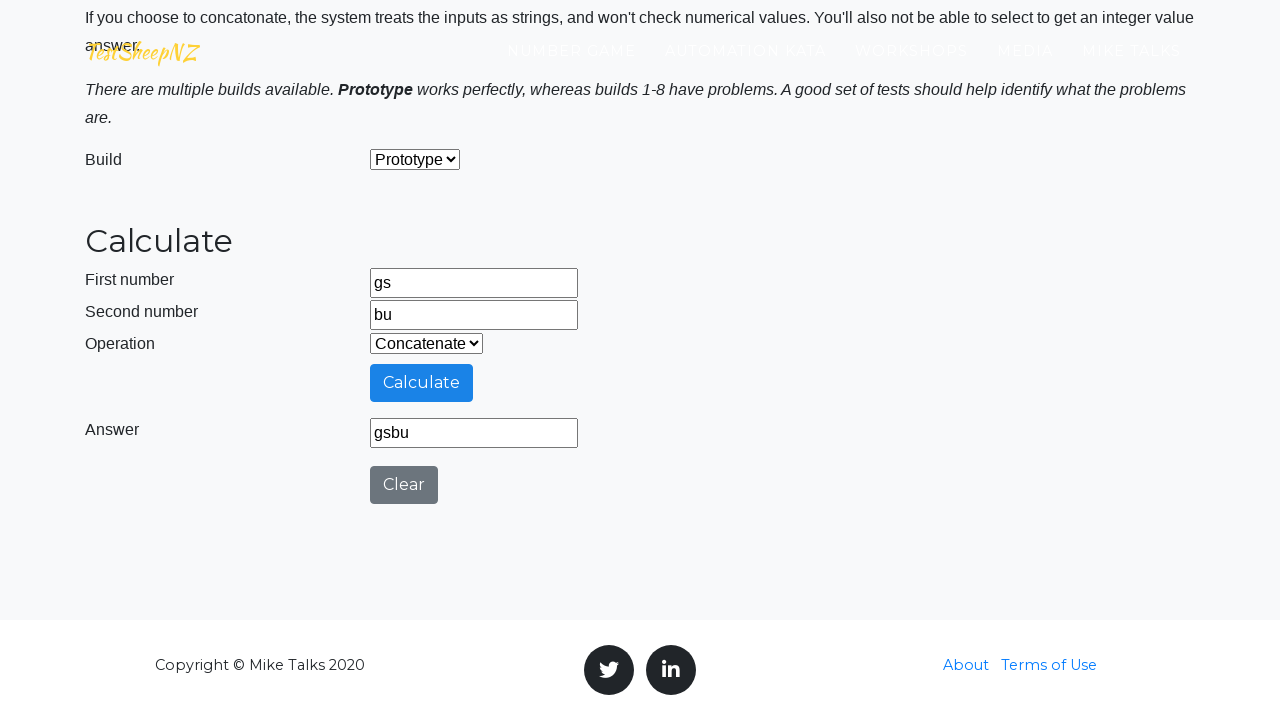

Verified answer field displays 'gsbu'
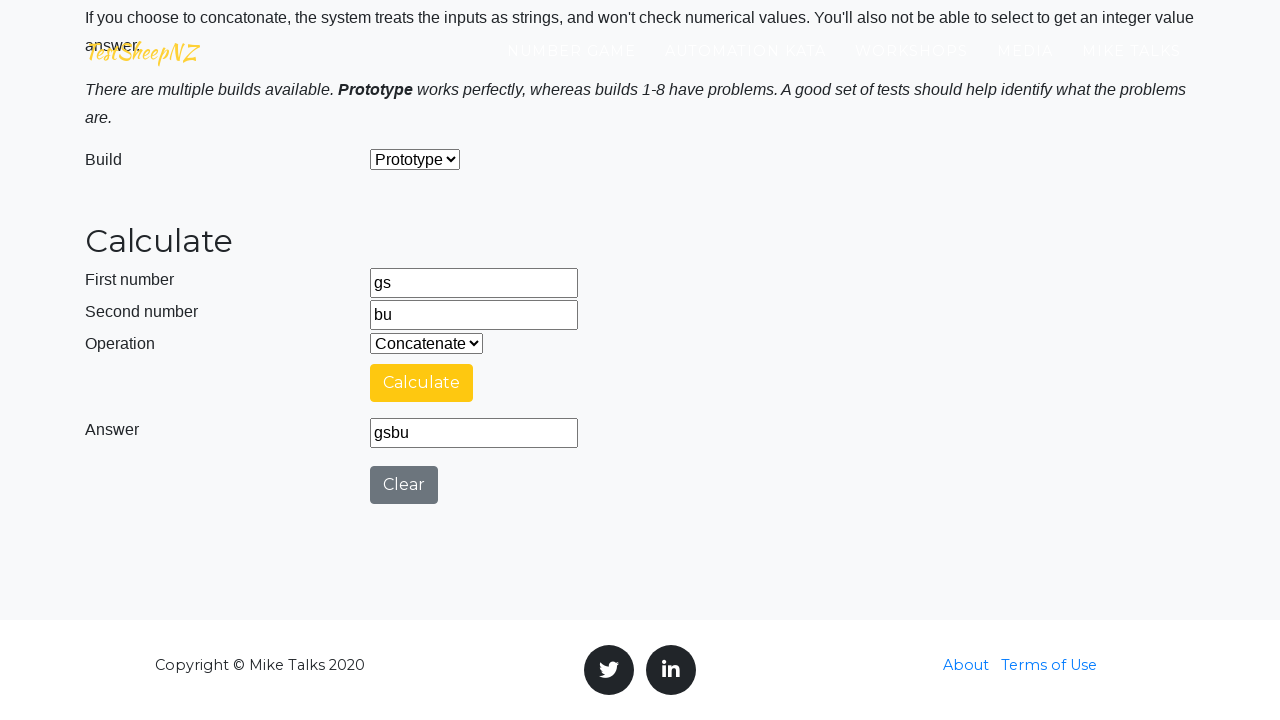

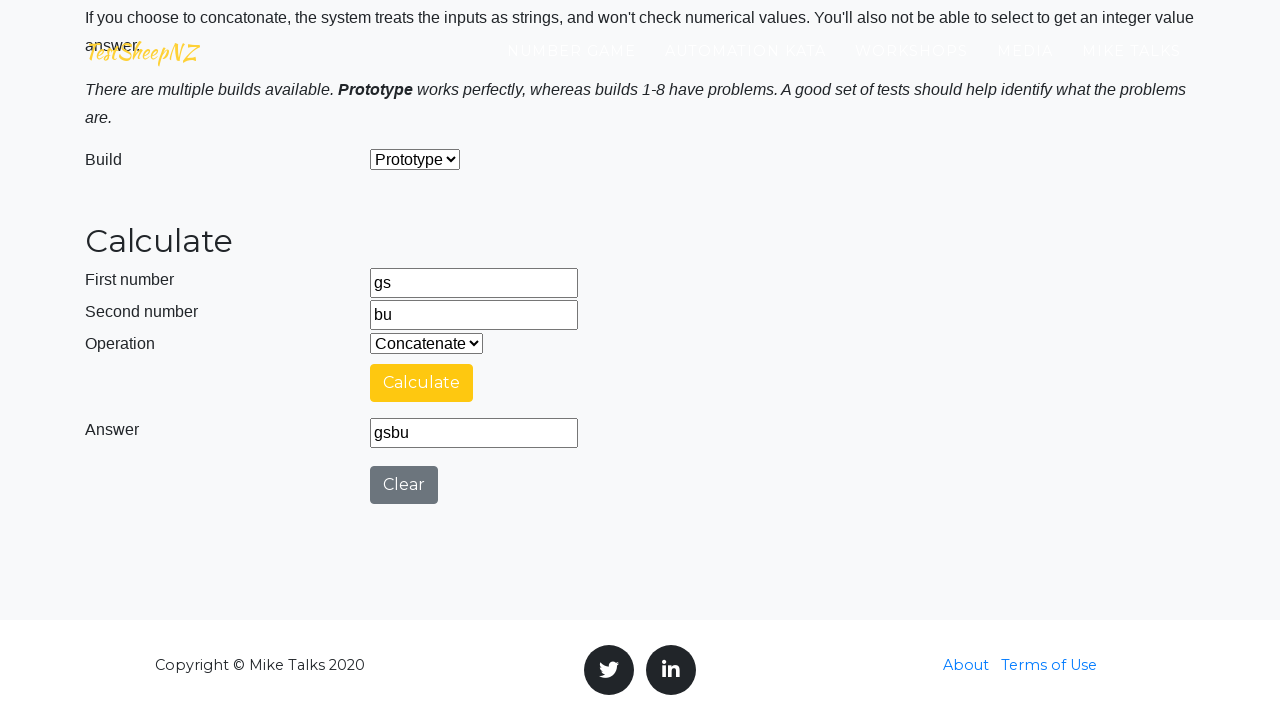